Tests handling of a JavaScript confirm dialog by clicking a button that triggers a confirm alert and dismissing it

Starting URL: https://the-internet.herokuapp.com/javascript_alerts

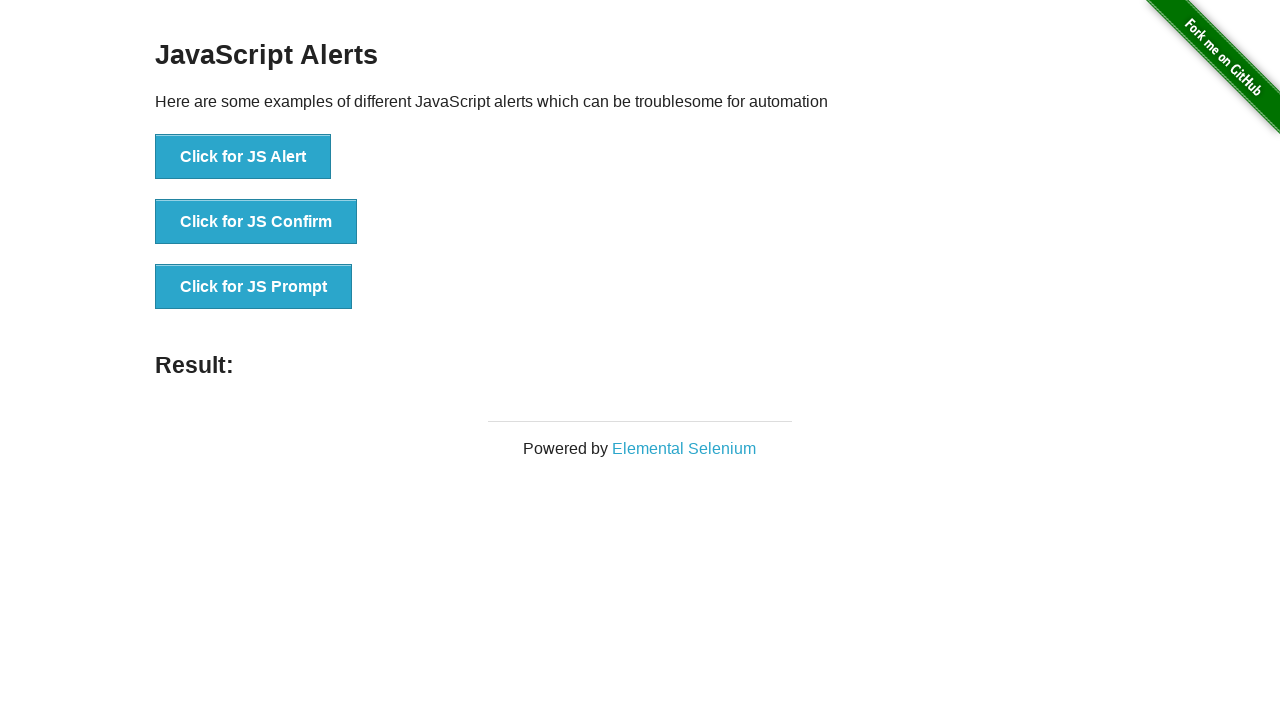

Set up dialog handler to dismiss confirm dialogs
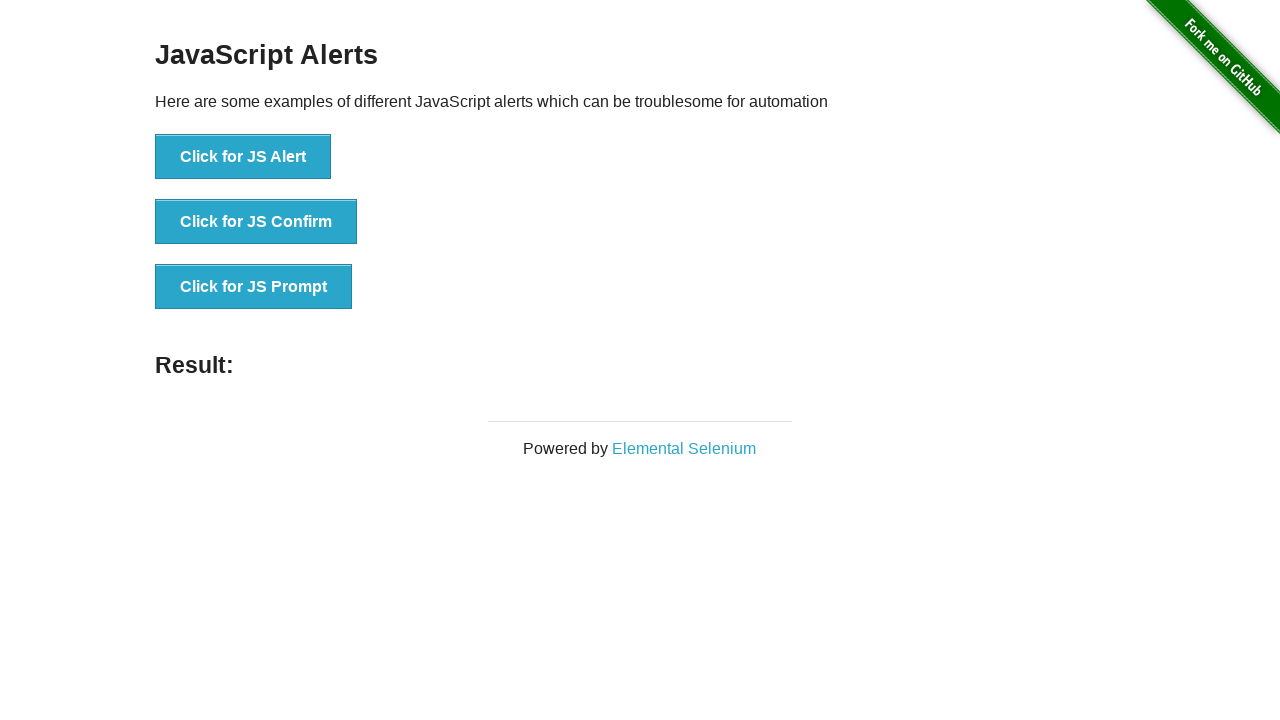

Clicked button to trigger JavaScript confirm dialog at (256, 222) on xpath=//button[@onclick='jsConfirm()']
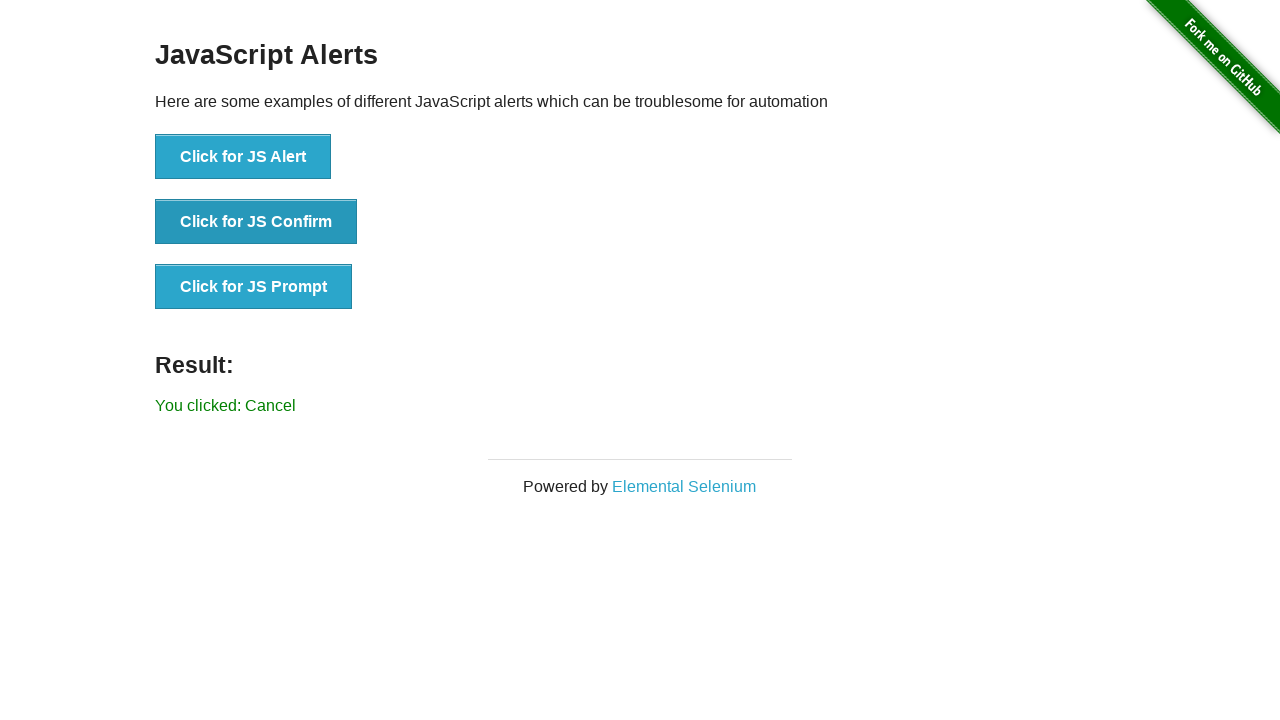

Confirm dialog was dismissed and result text appeared
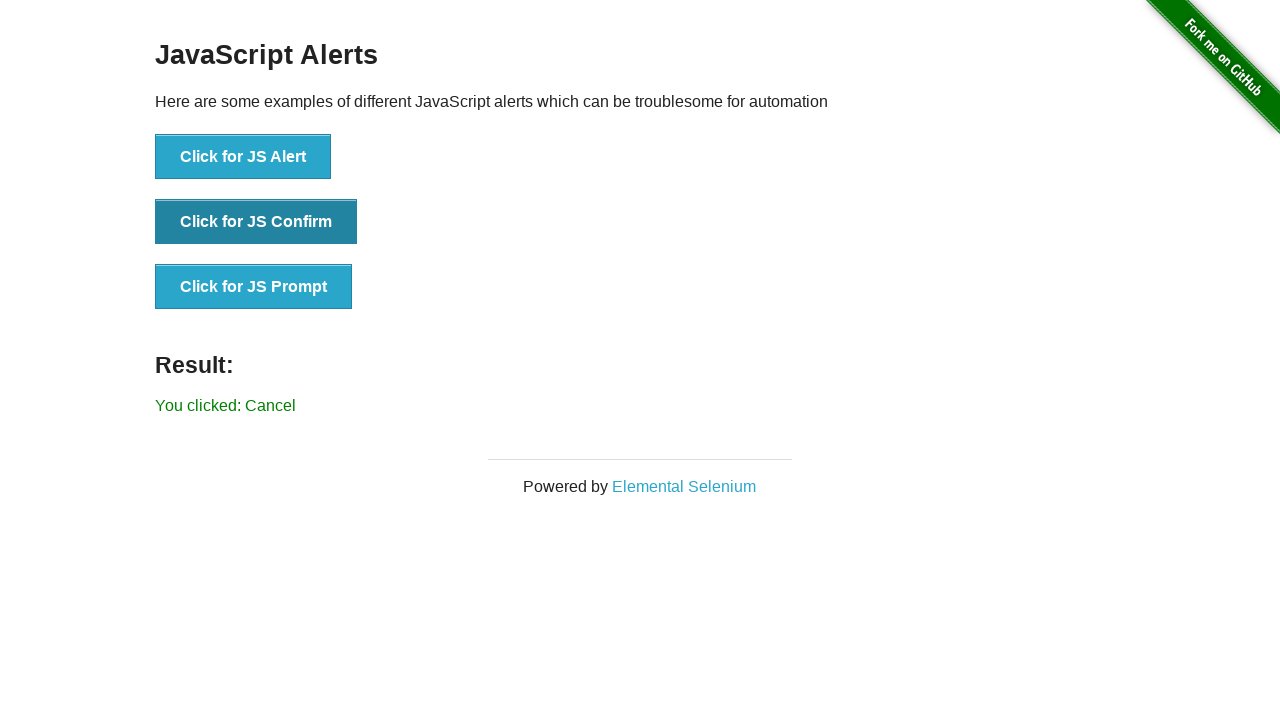

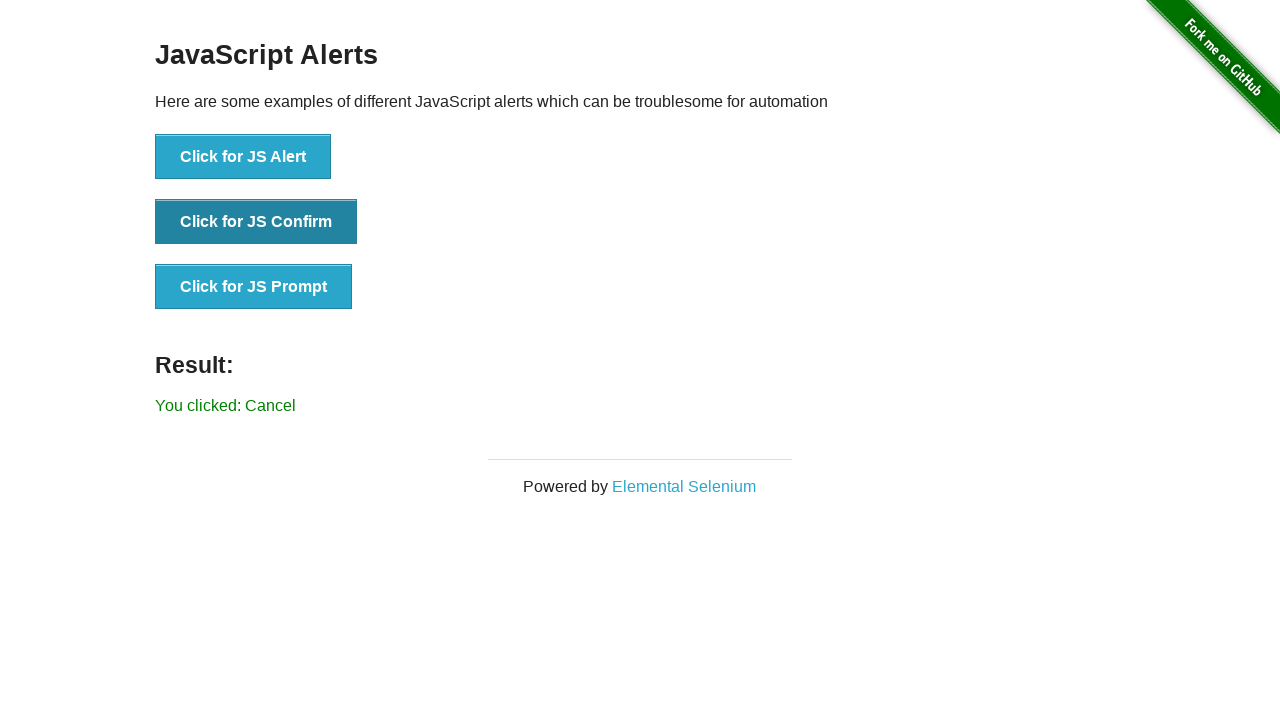